Tests browser navigation functionality on Apple India website by navigating to Mac page, then using back, forward, and refresh browser controls

Starting URL: https://www.apple.com/in/

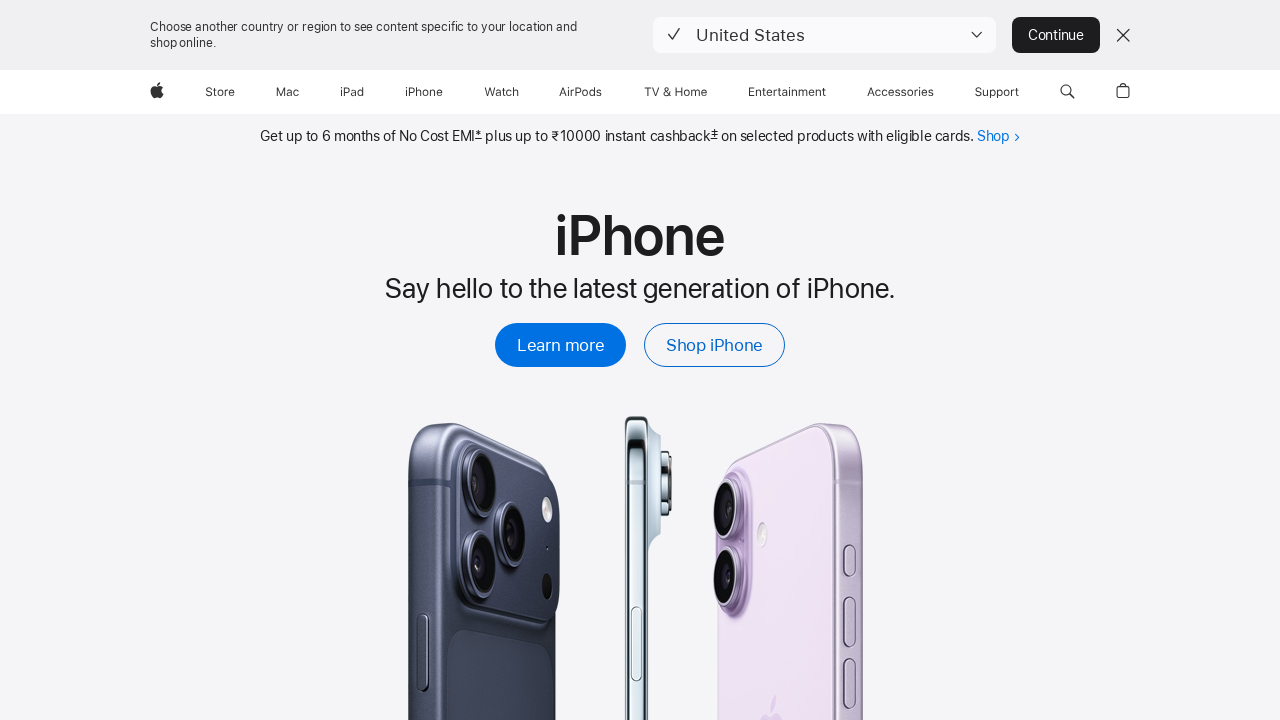

Navigated to Apple India Mac page
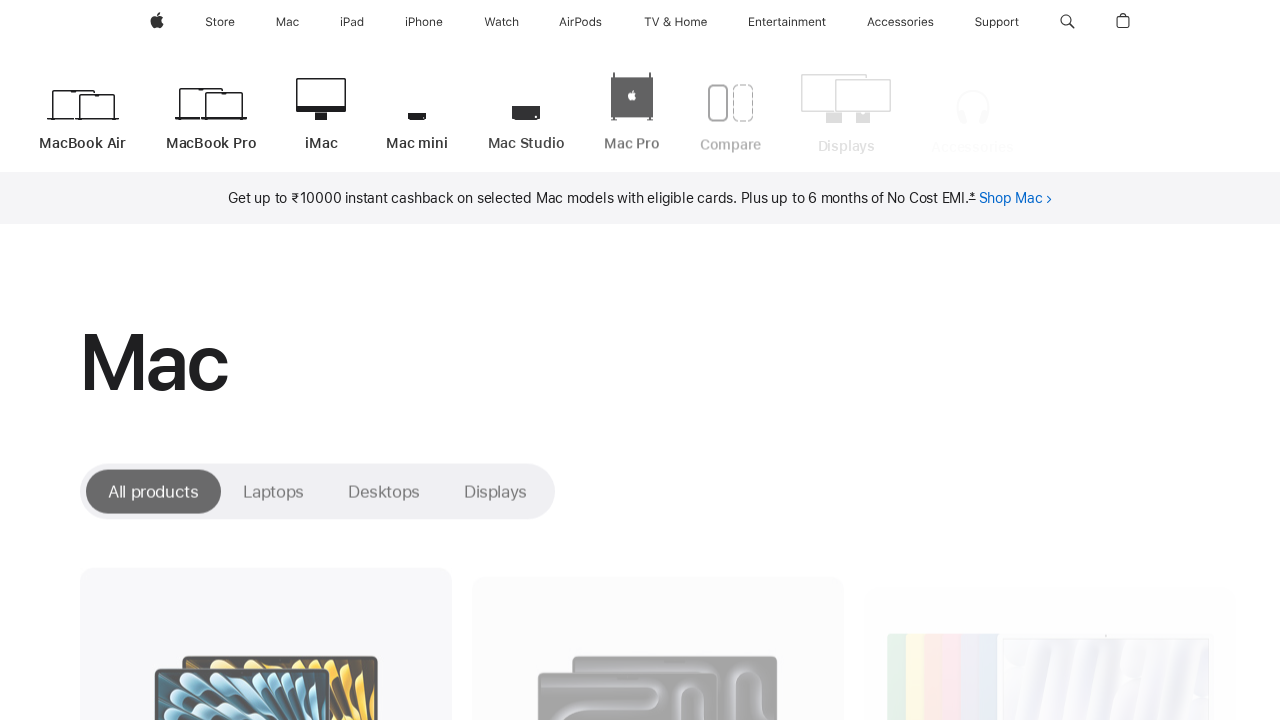

Navigated back to Apple India main page
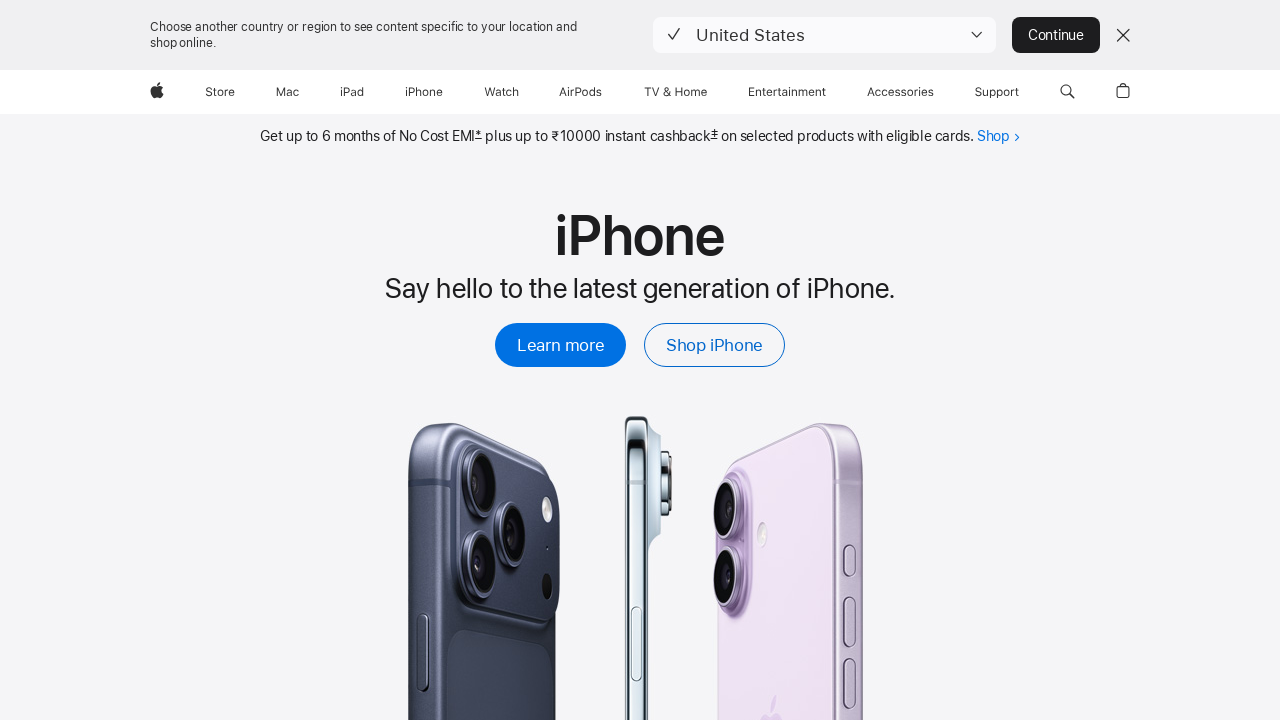

Navigated forward to Apple India Mac page again
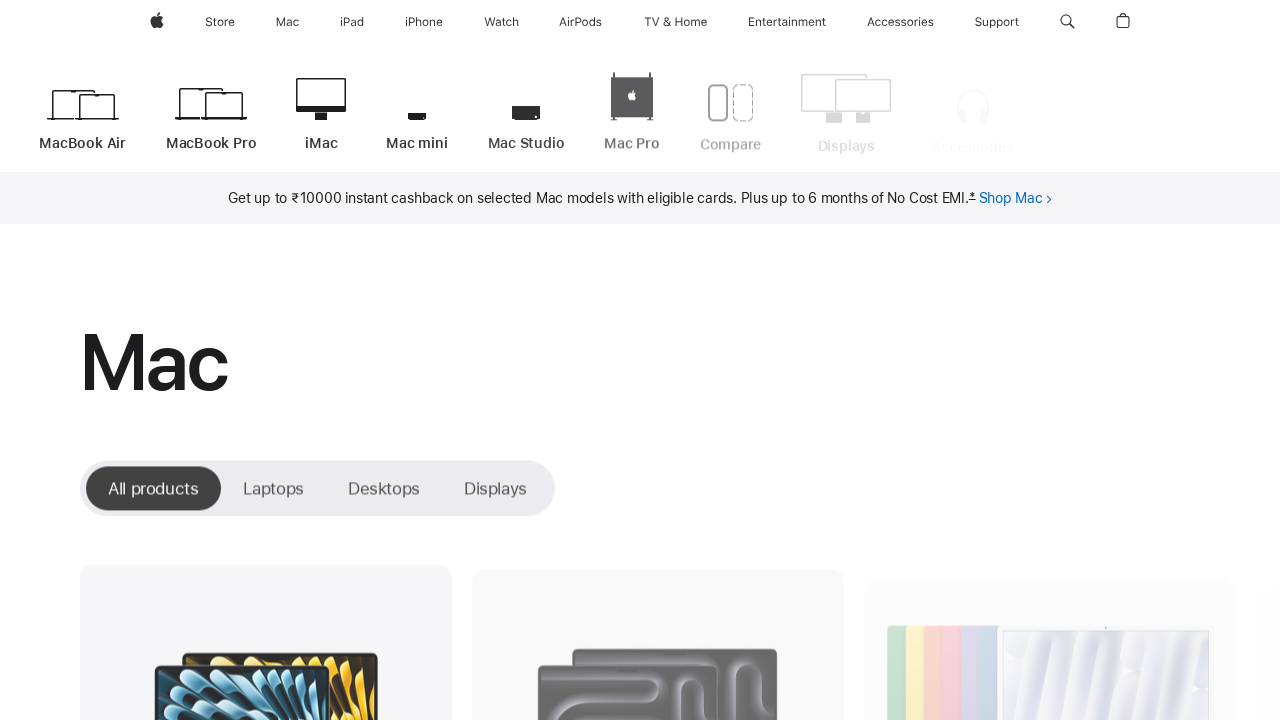

Refreshed the current Mac page
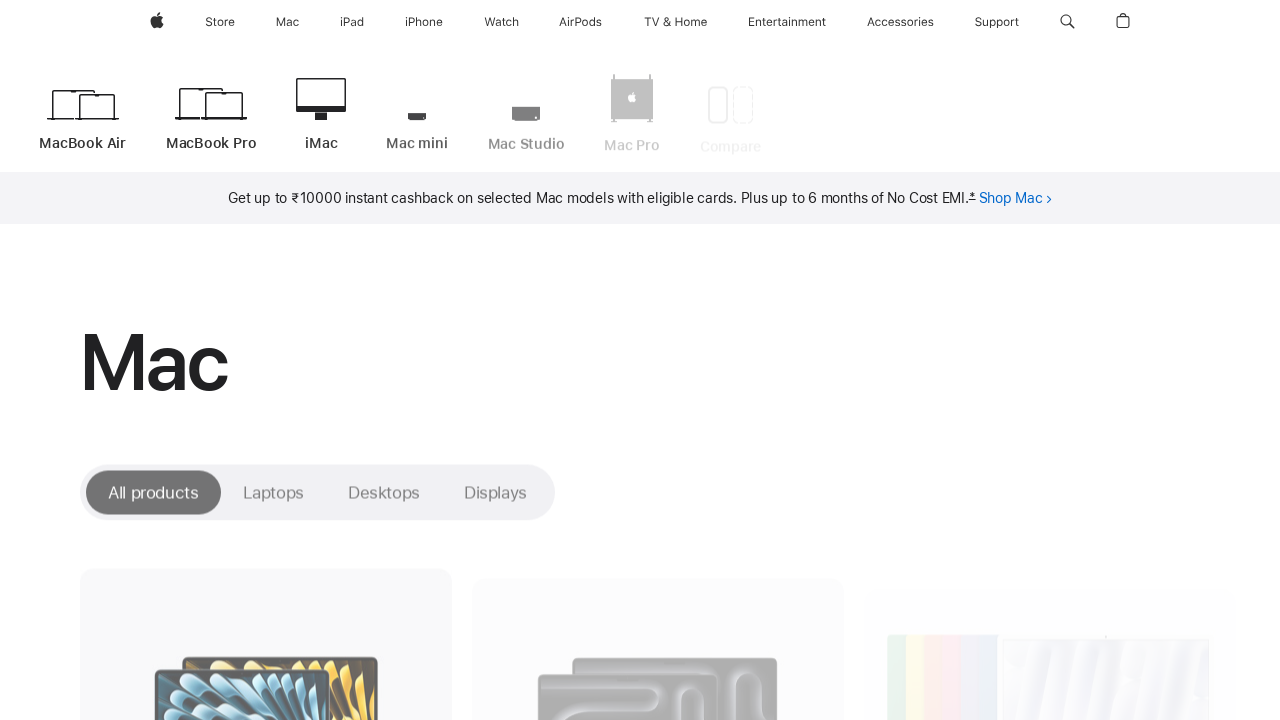

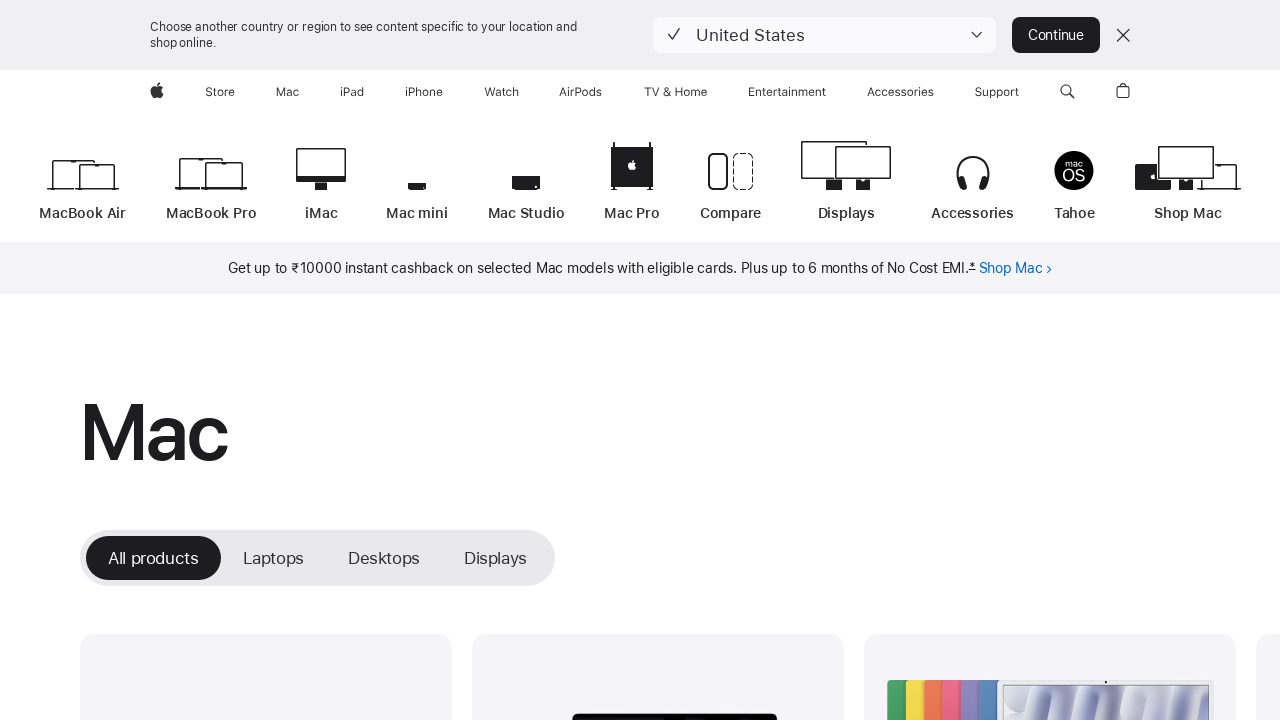